Tests JavaScript confirm dialog handling by clicking a button to trigger a confirm popup, accepting it, and verifying the result message displays "You clicked: Ok"

Starting URL: http://the-internet.herokuapp.com/javascript_alerts

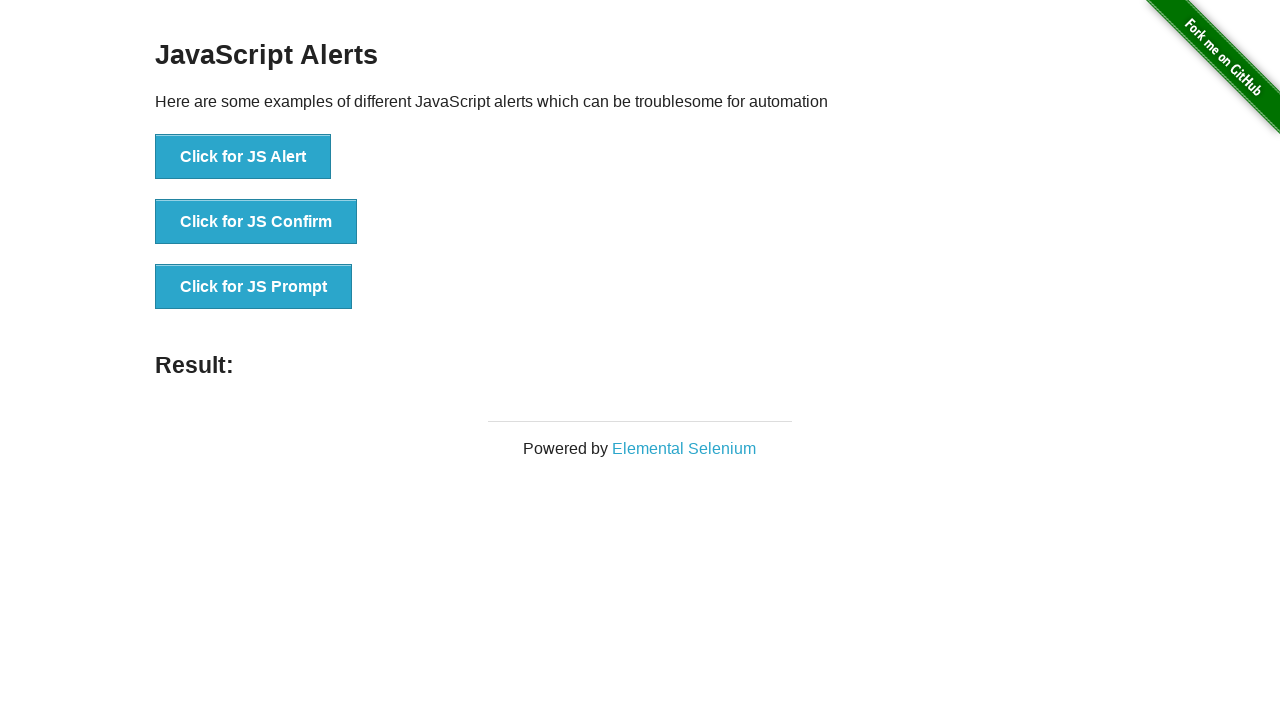

Set up dialog handler to accept confirm dialogs
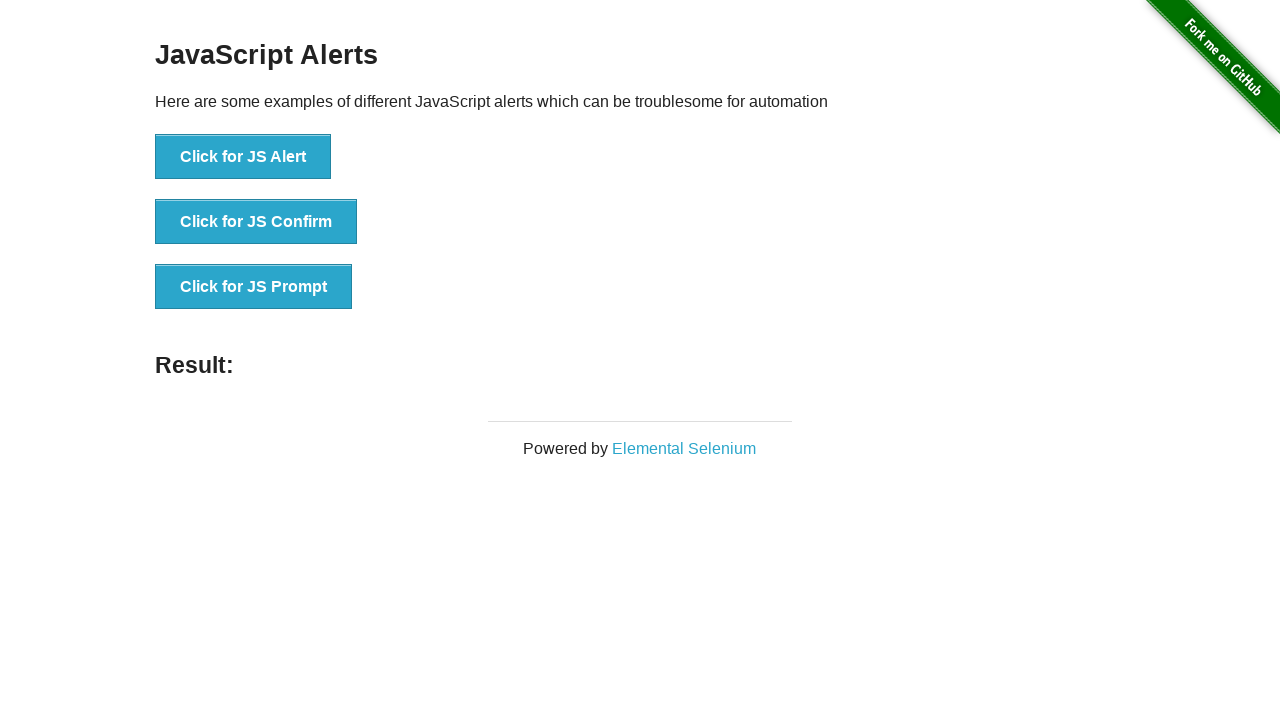

Clicked button to trigger confirm dialog at (256, 222) on .example li:nth-child(2) button
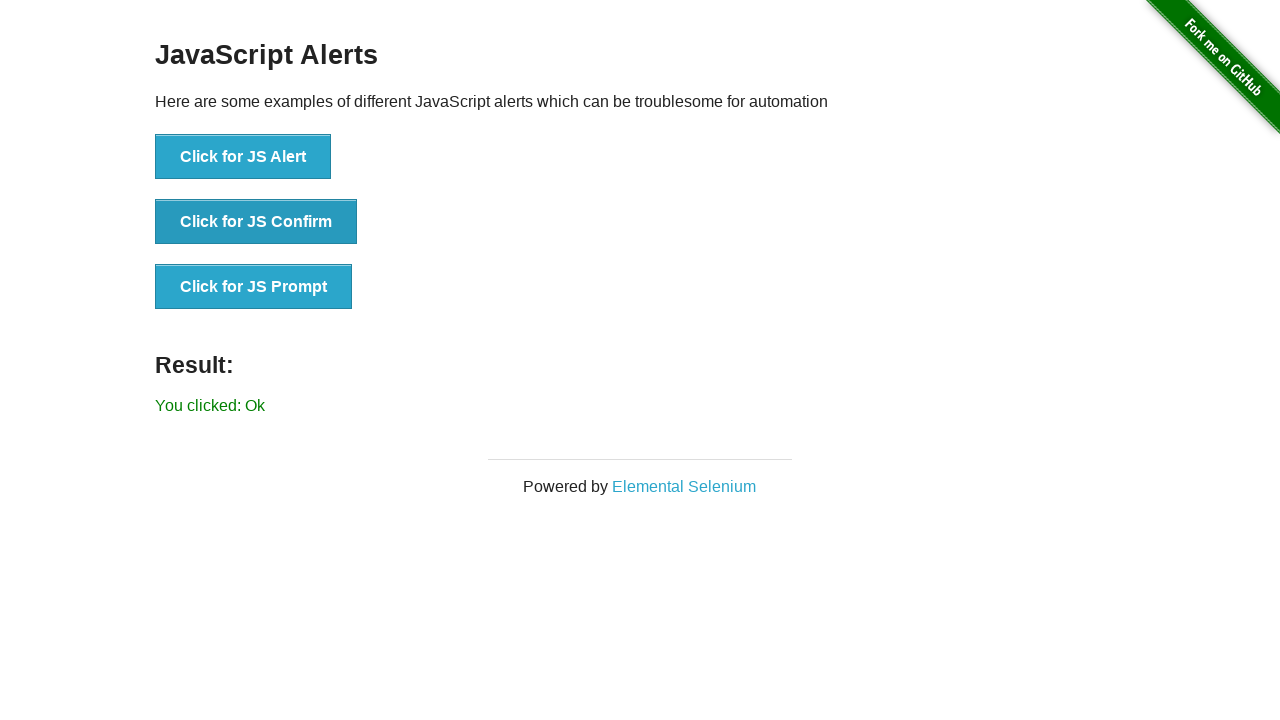

Result message element loaded
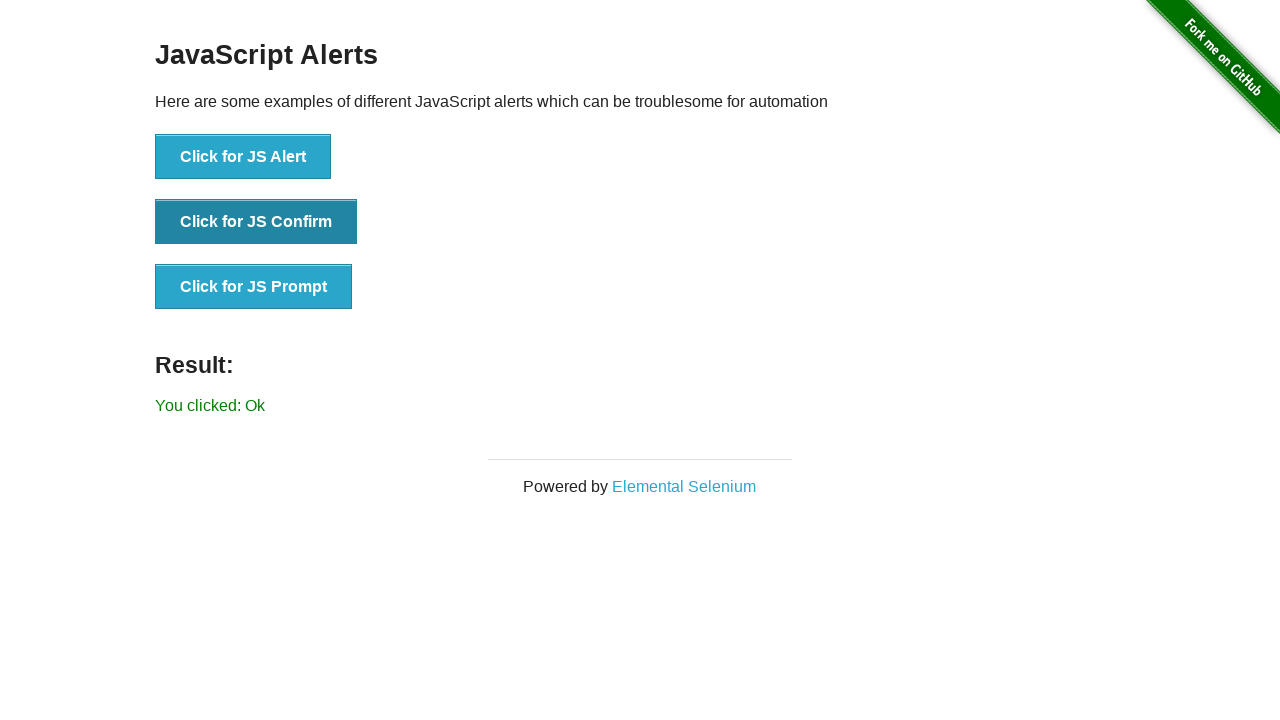

Retrieved result text content
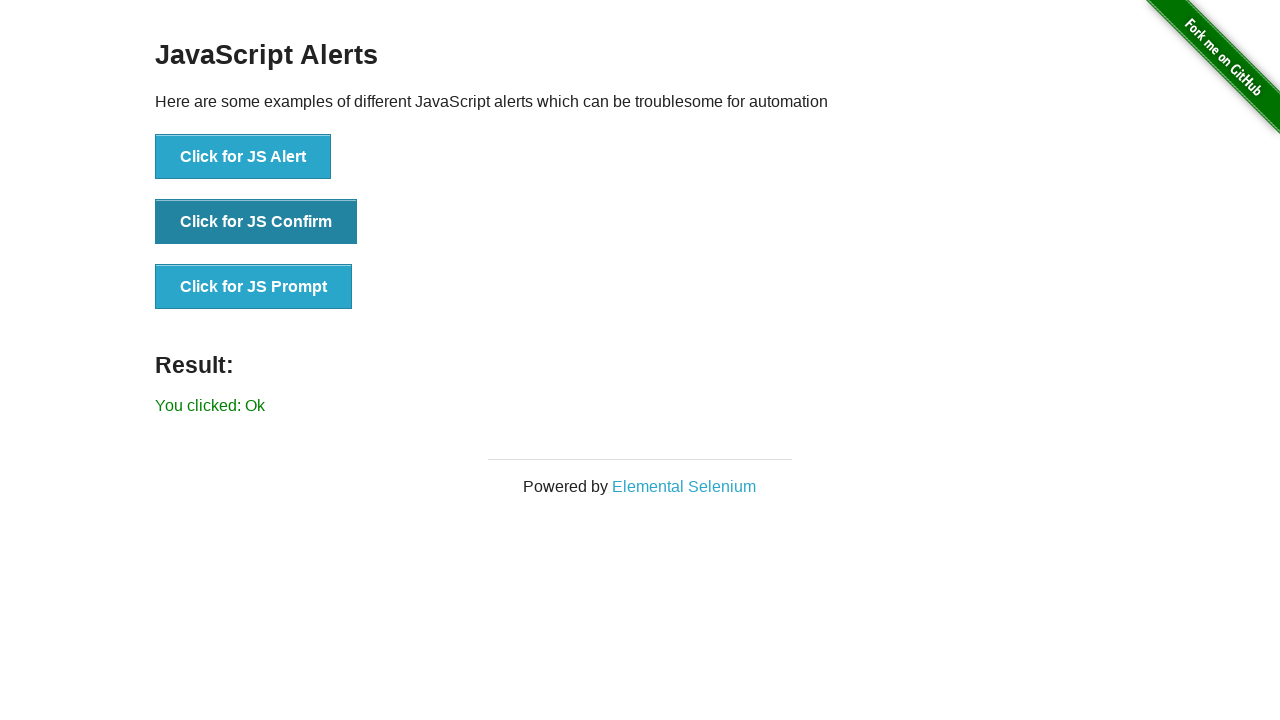

Verified result message displays 'You clicked: Ok'
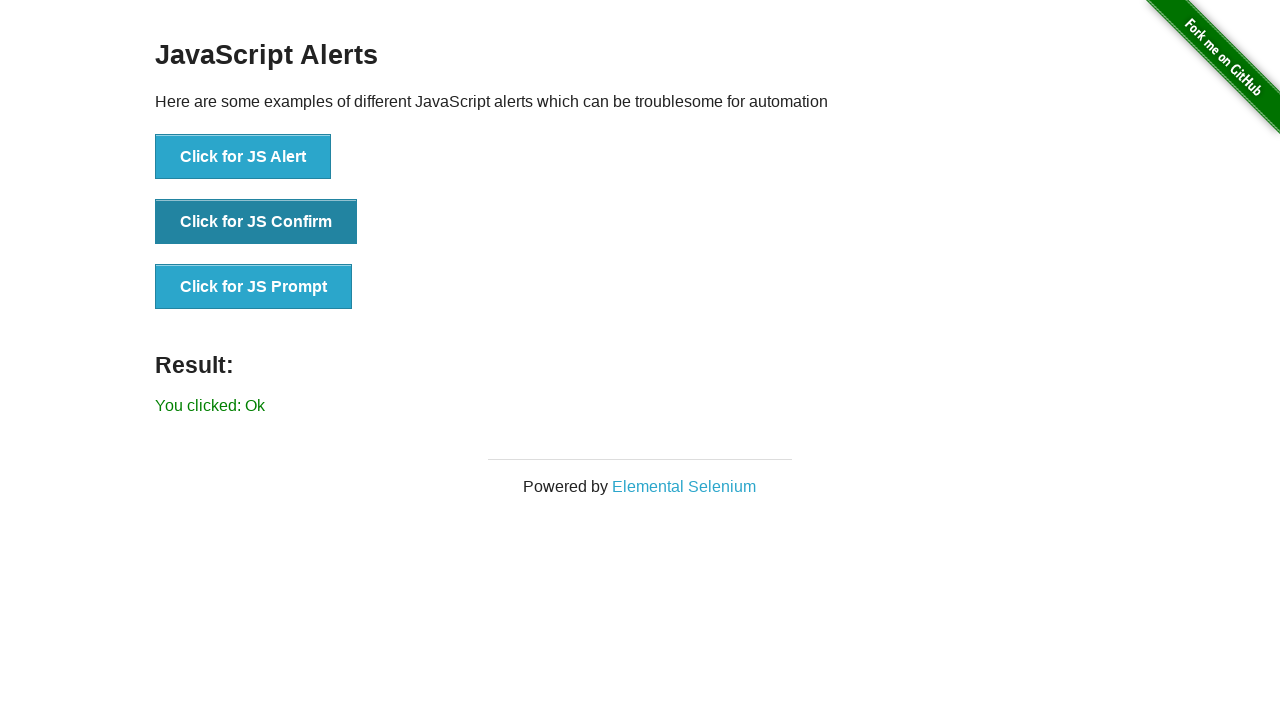

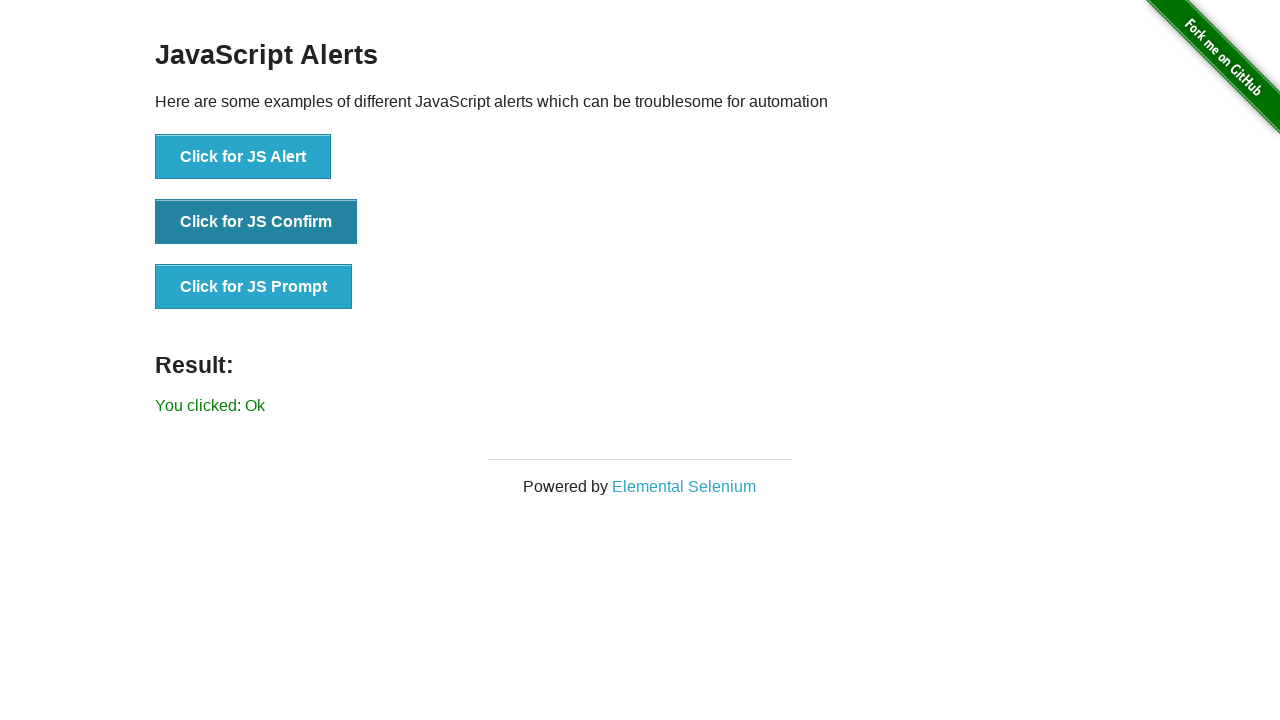